Tests multi-select dropdown functionality by clicking on the dropdown and selecting a specific option from the list

Starting URL: https://www.jqueryscript.net/demo/Drop-Down-Combo-Tree/

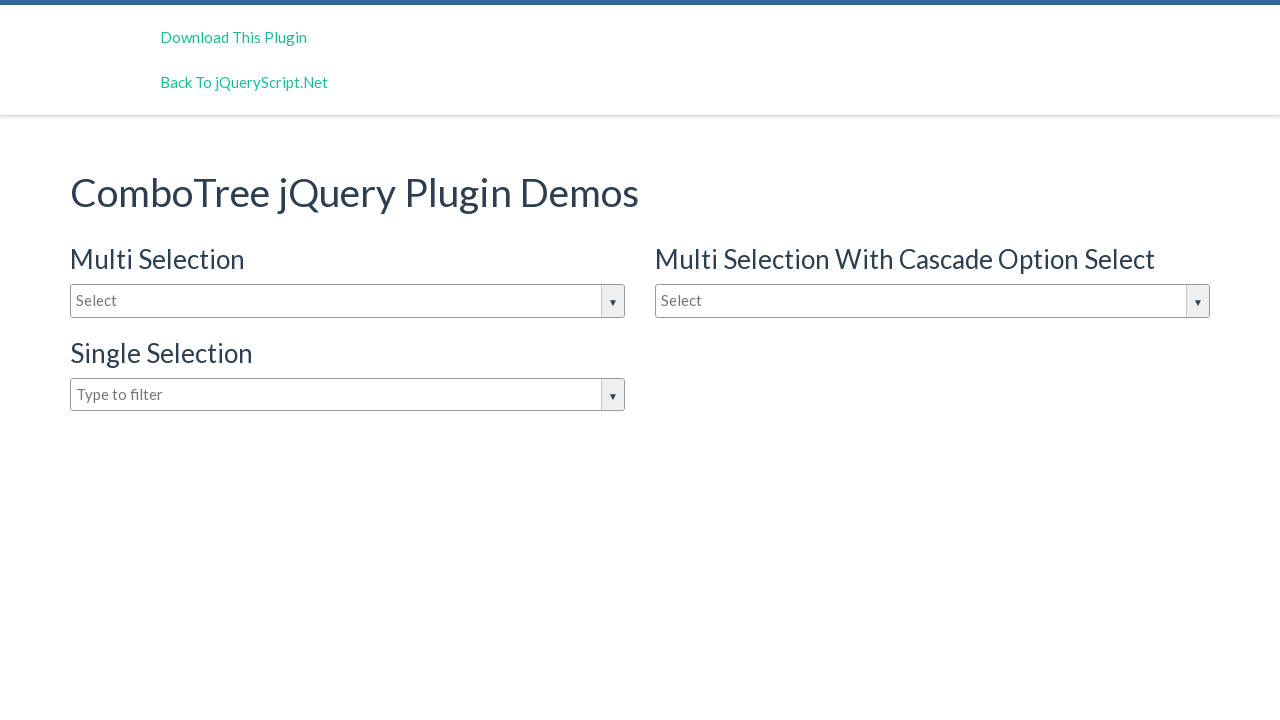

Clicked on dropdown input to open it at (348, 301) on #justAnInputBox
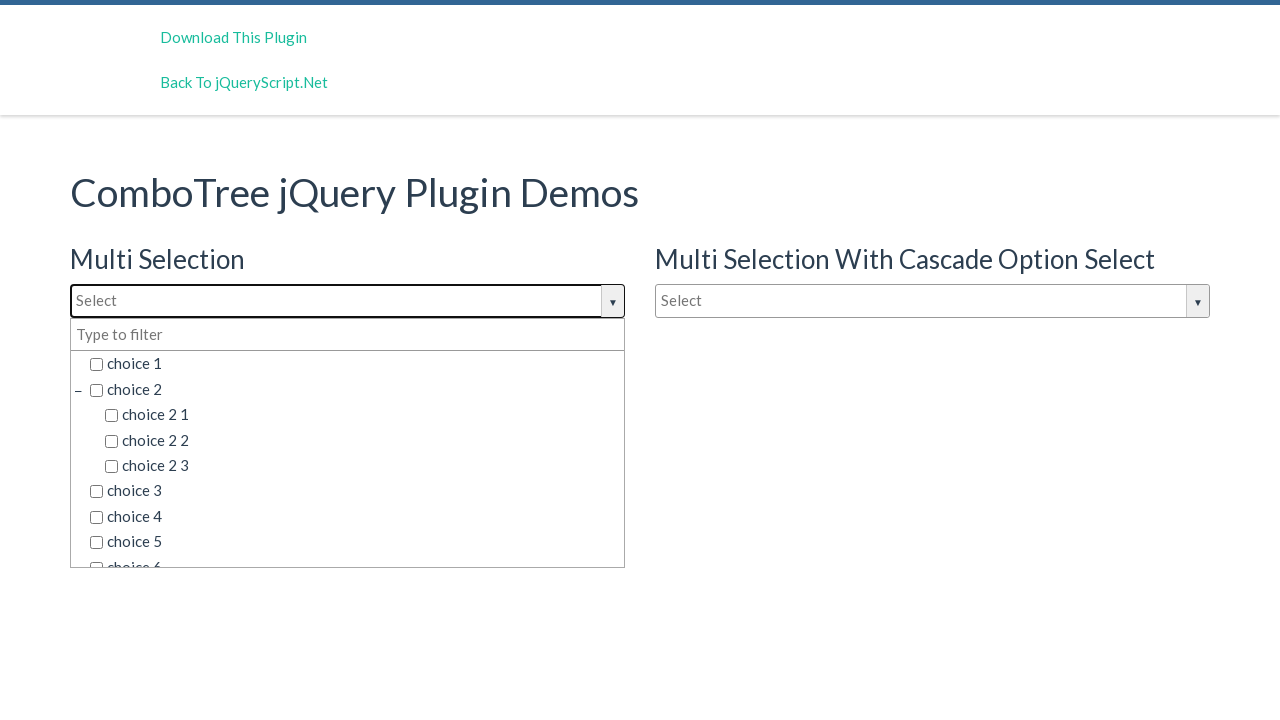

Dropdown options loaded and became visible
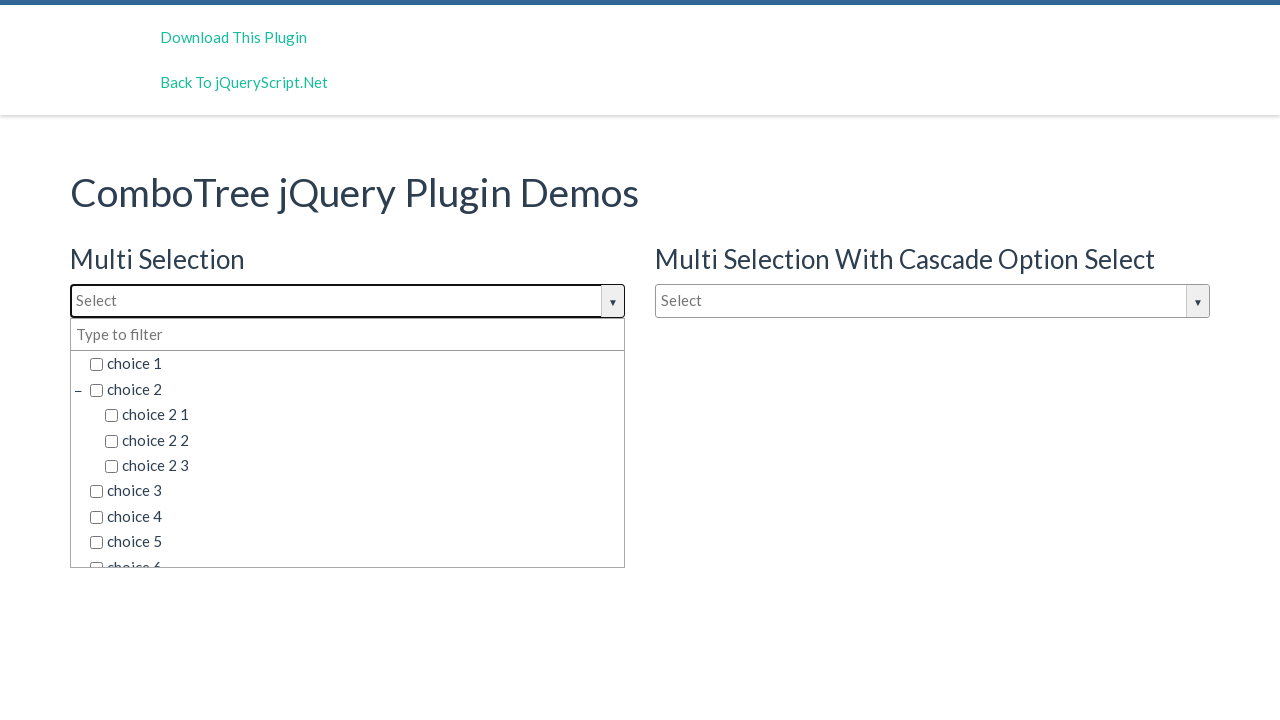

Retrieved all dropdown options
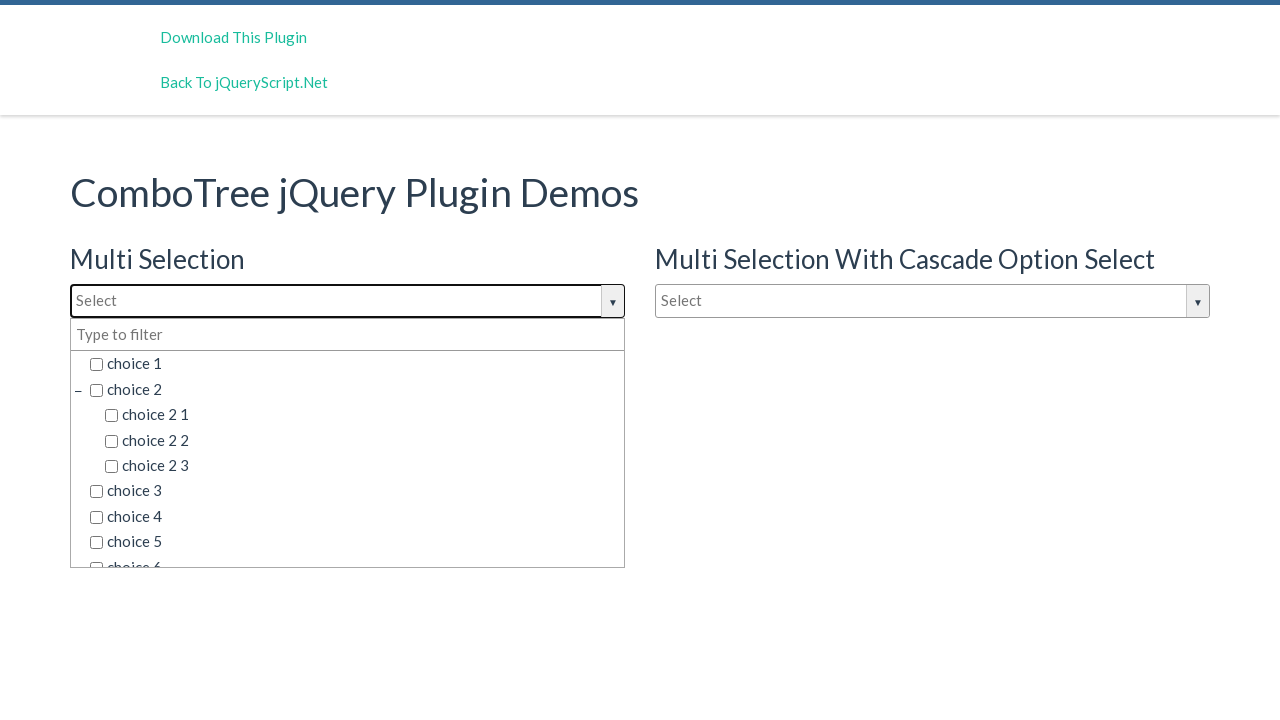

Selected 'choice 3' from dropdown options at (355, 491) on span.comboTreeItemTitle >> nth=5
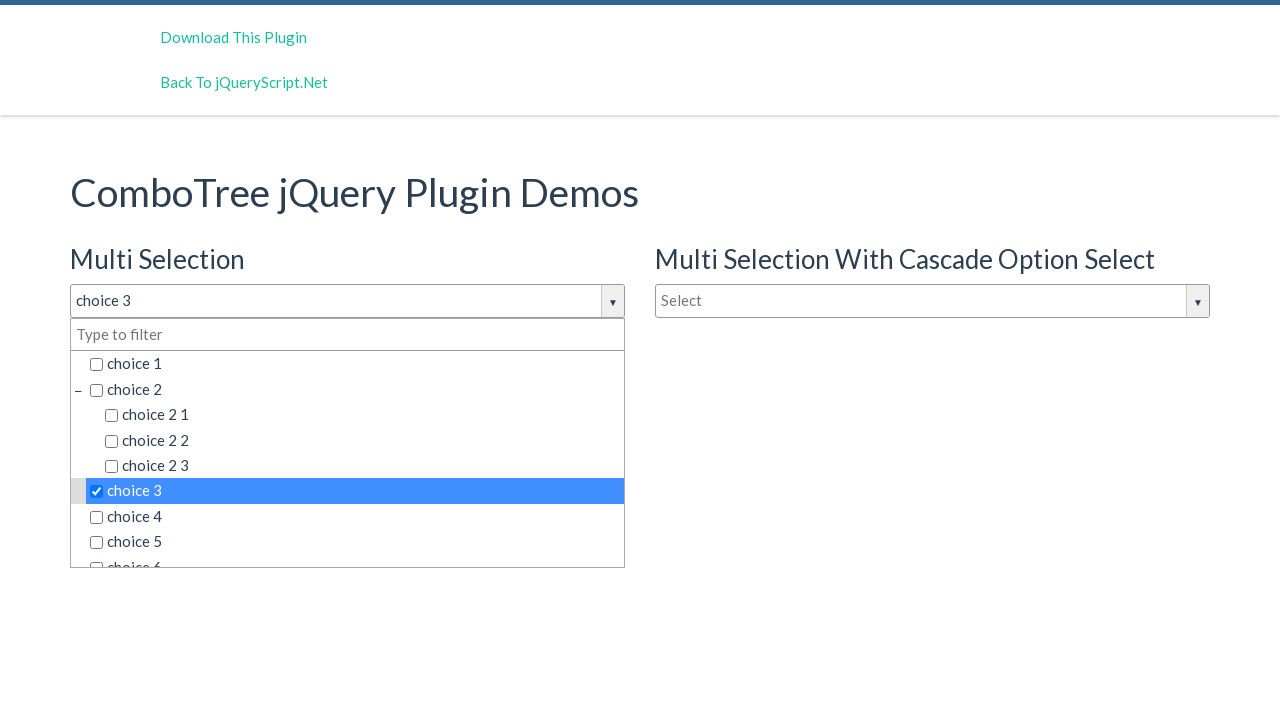

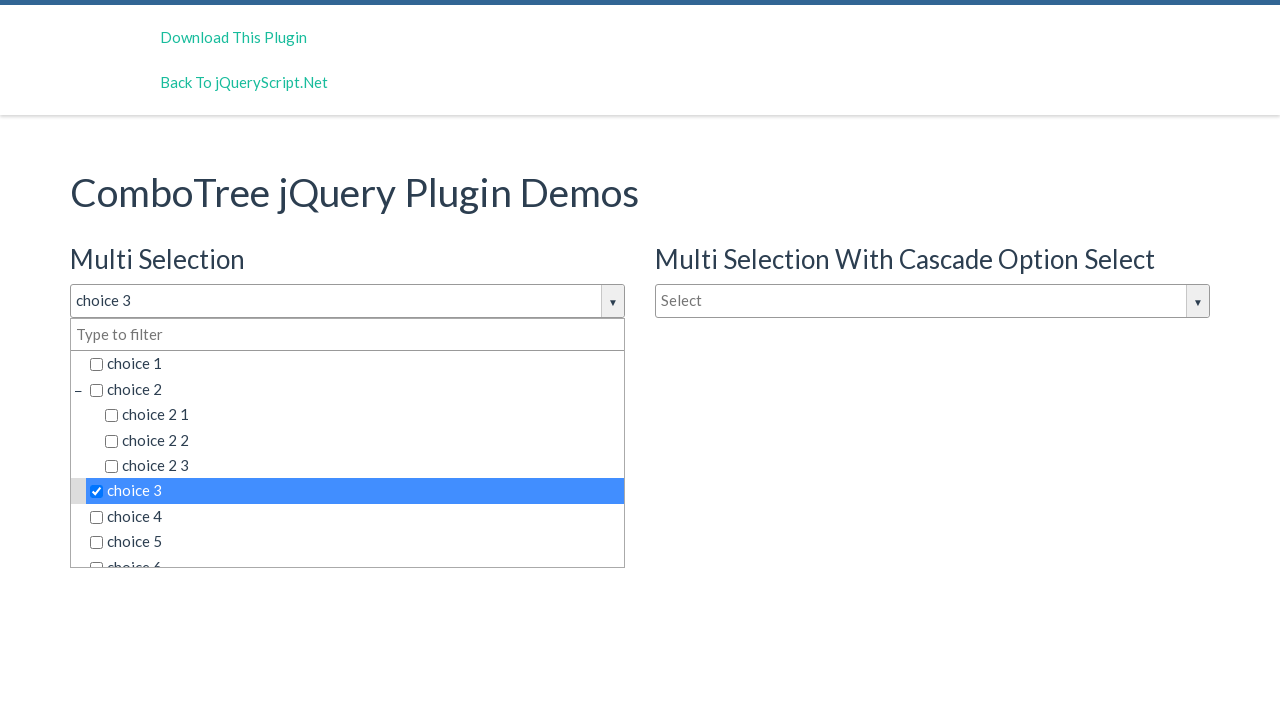